Tests window handling by opening a new window, switching between windows, closing the popup window, and returning to the main window to perform an action

Starting URL: https://omayo.blogspot.com/

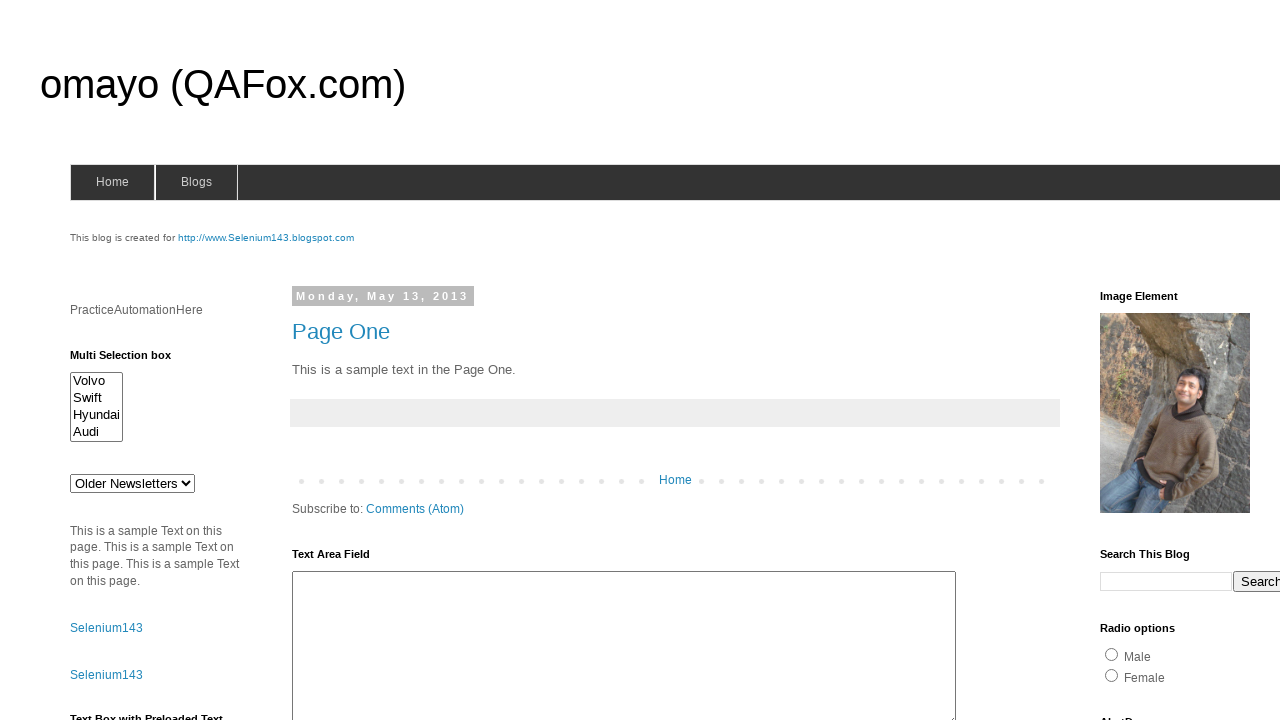

Clicked SeleniumTutorial link to open new window at (116, 360) on xpath=//a[contains(text(),'SeleniumTutorial')]
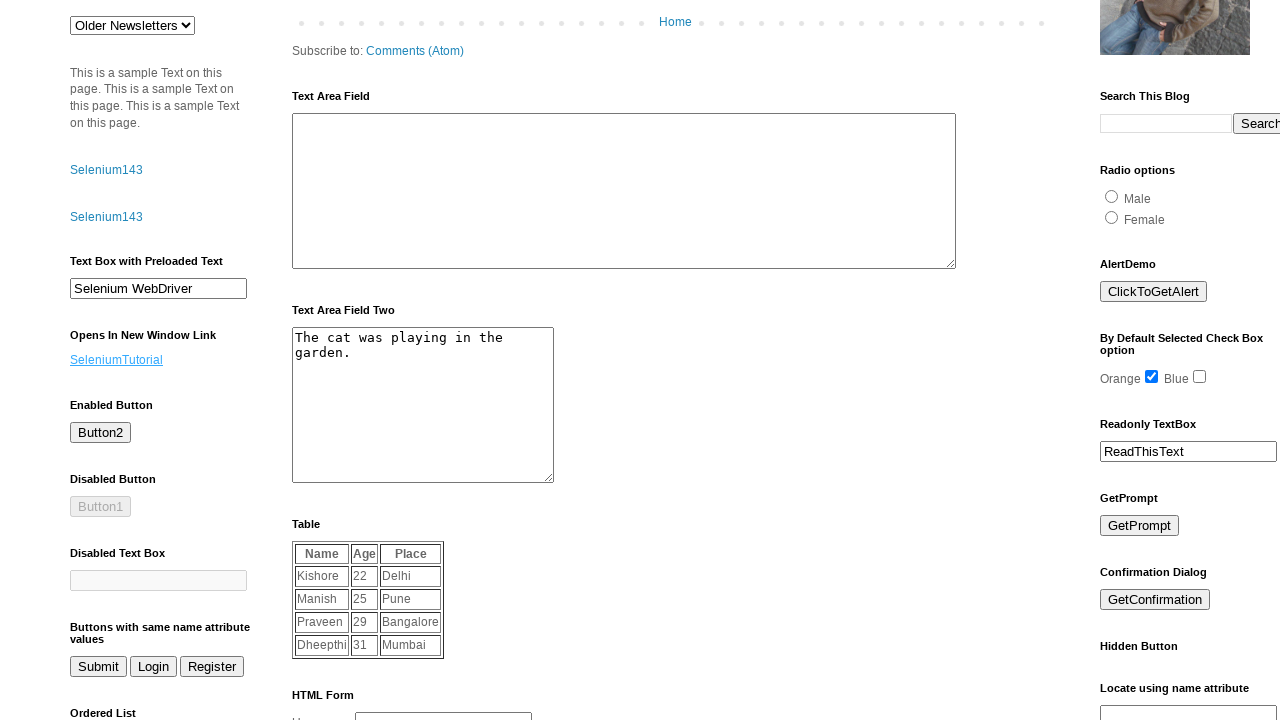

New page window opened and captured
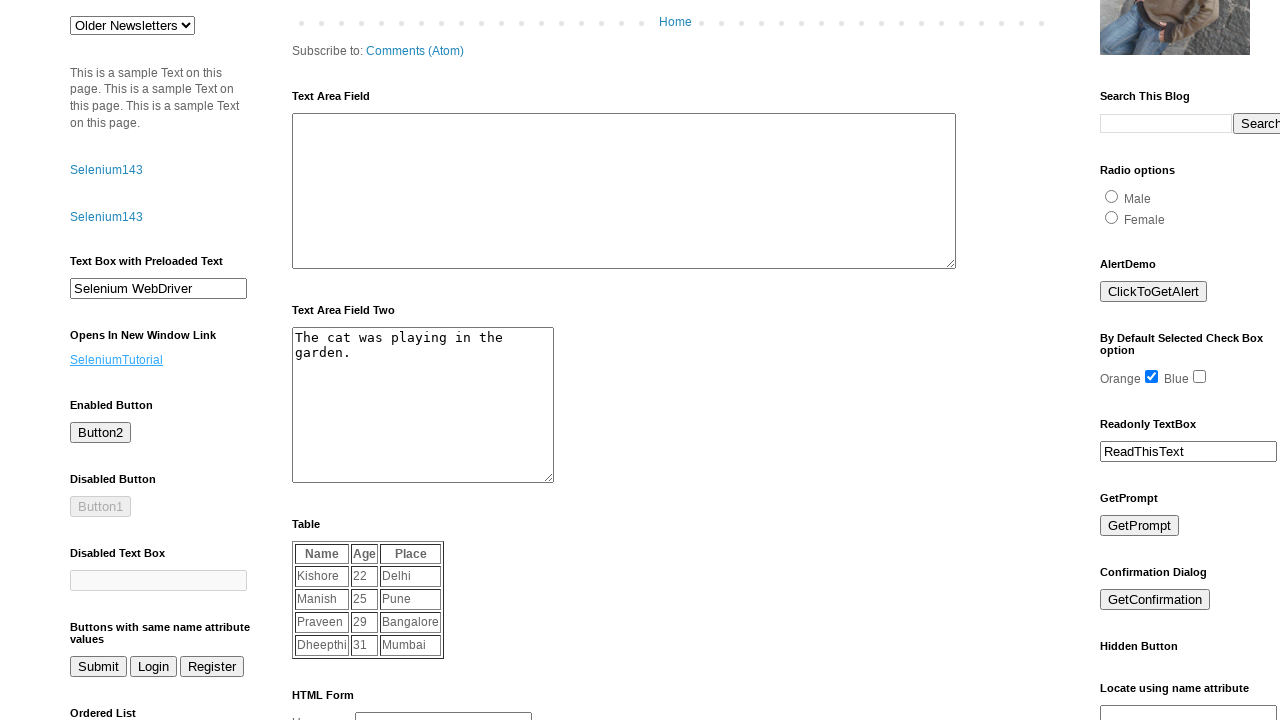

Verified new page title is 'Selenium143'
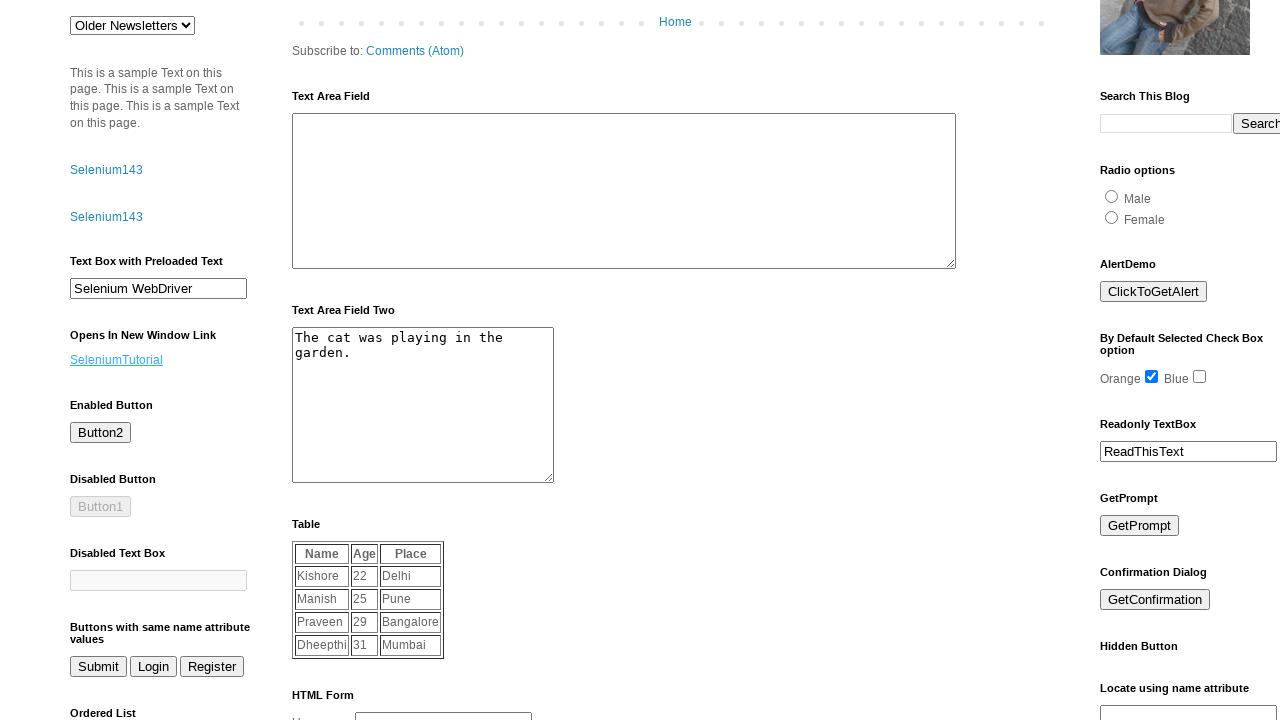

Closed the popup window
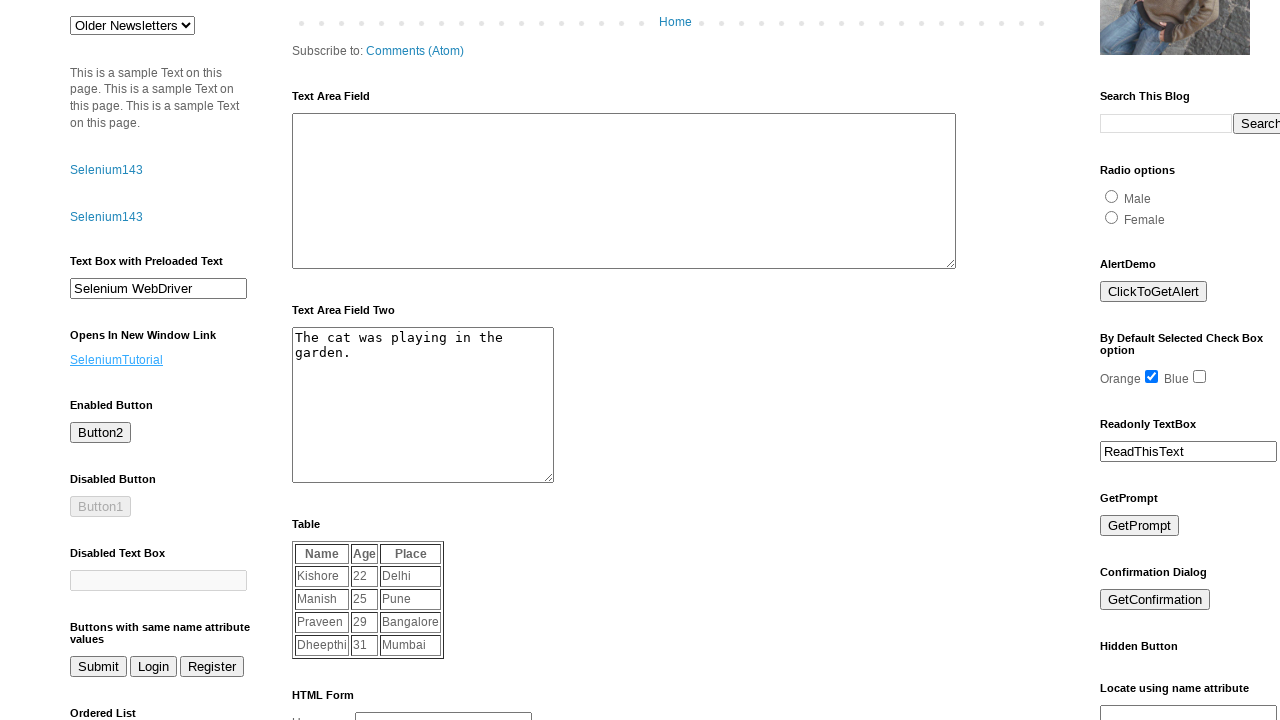

Filled search field with 'Pritam' in main window on input[name='q']
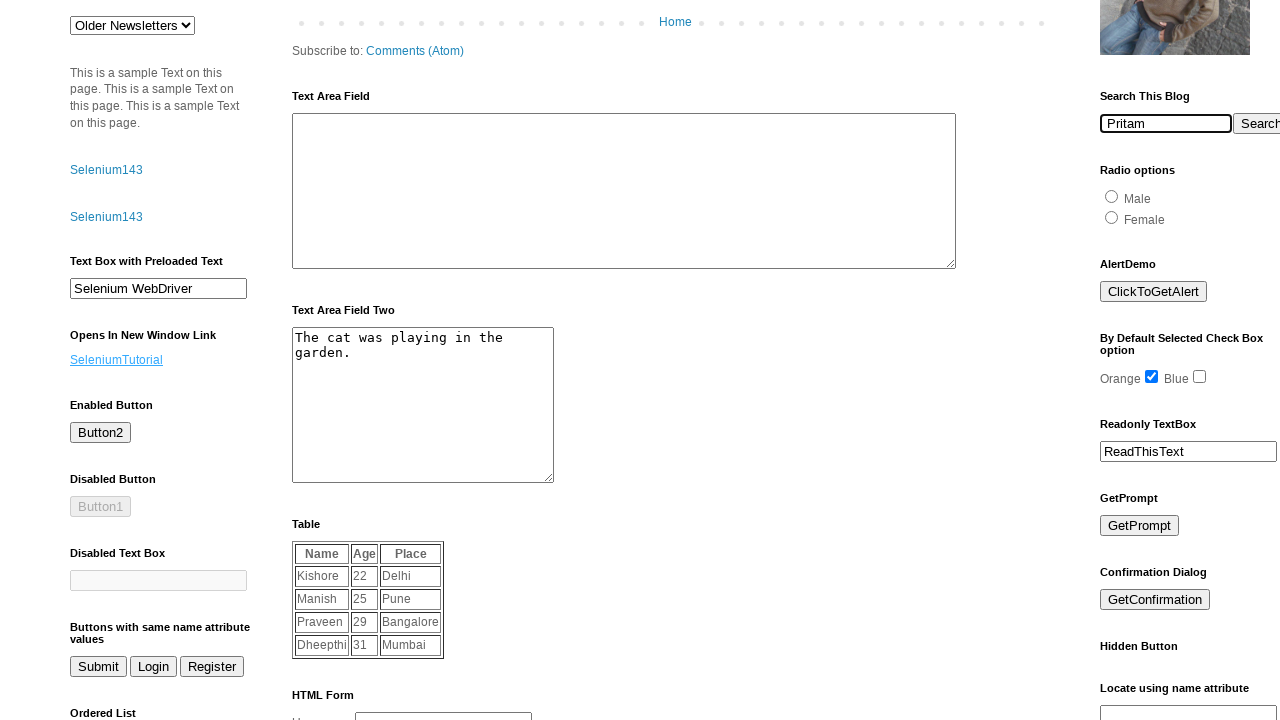

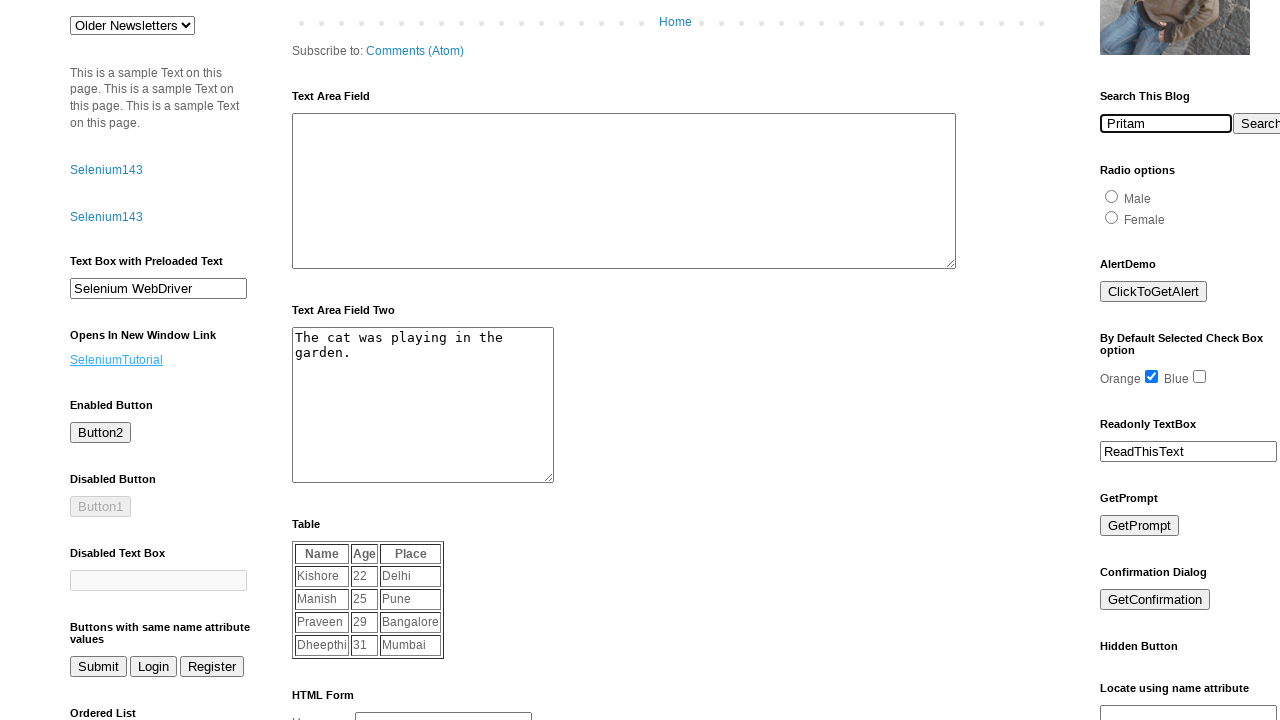